Tests explicit wait functionality by waiting for a price element to show "$100", clicking a book button, then calculating a mathematical expression based on a displayed value and submitting the answer.

Starting URL: http://suninjuly.github.io/explicit_wait2.html

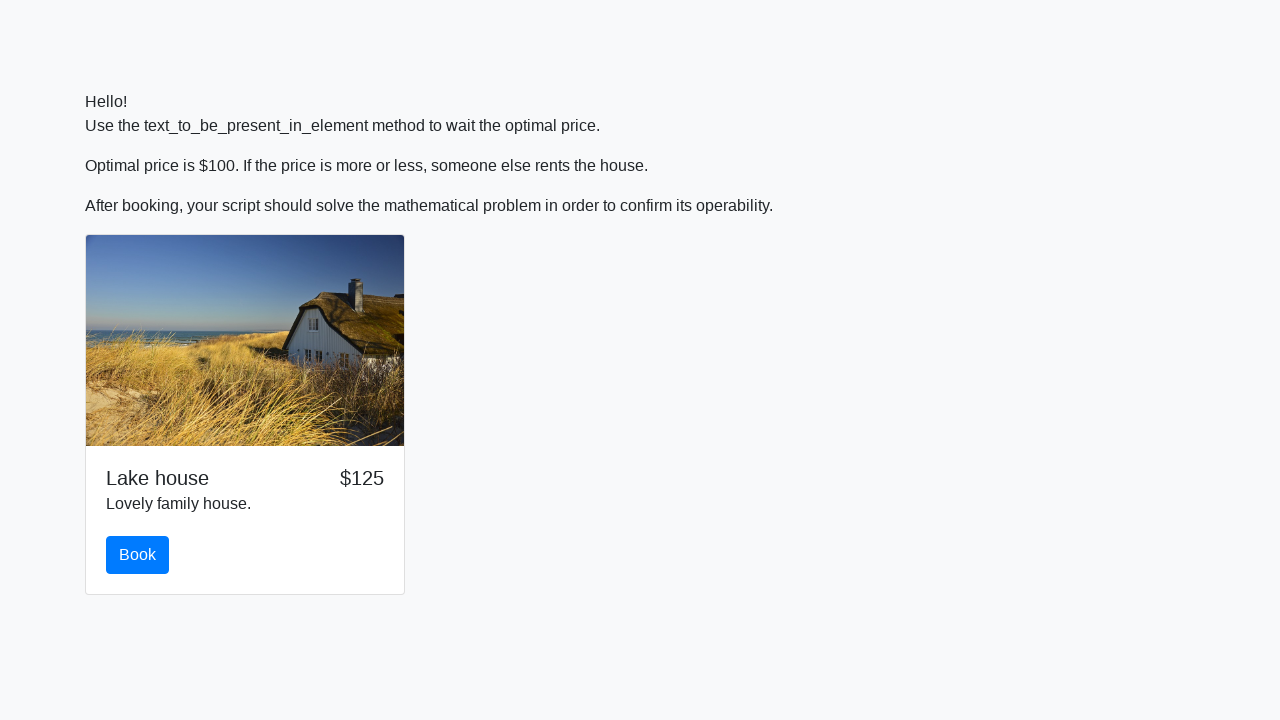

Price element changed to $100
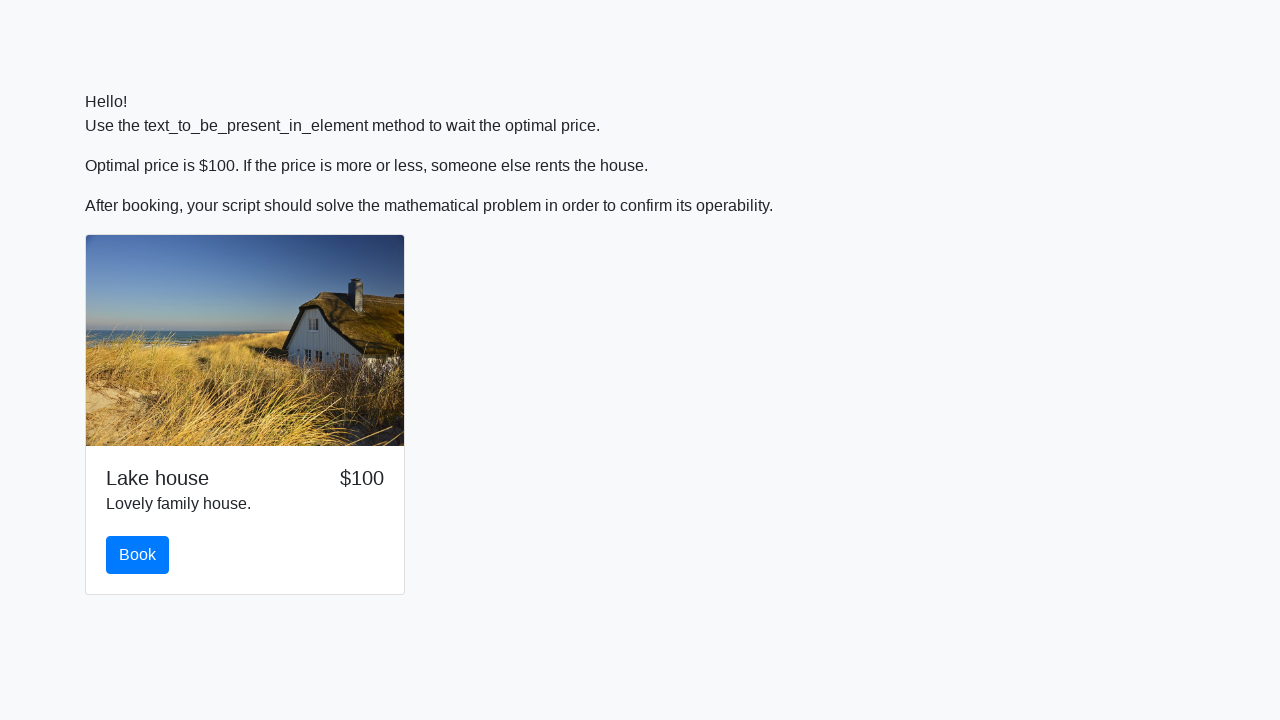

Clicked the book button at (138, 555) on #book
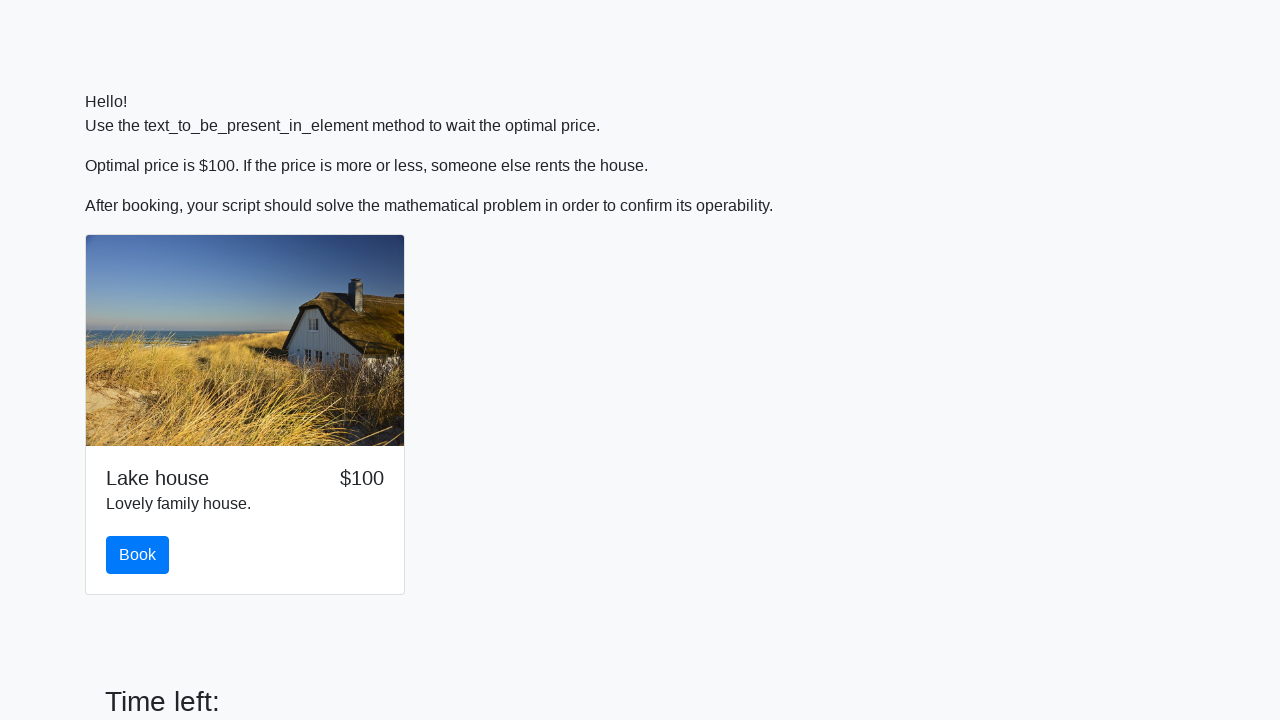

Retrieved x value from page: 302
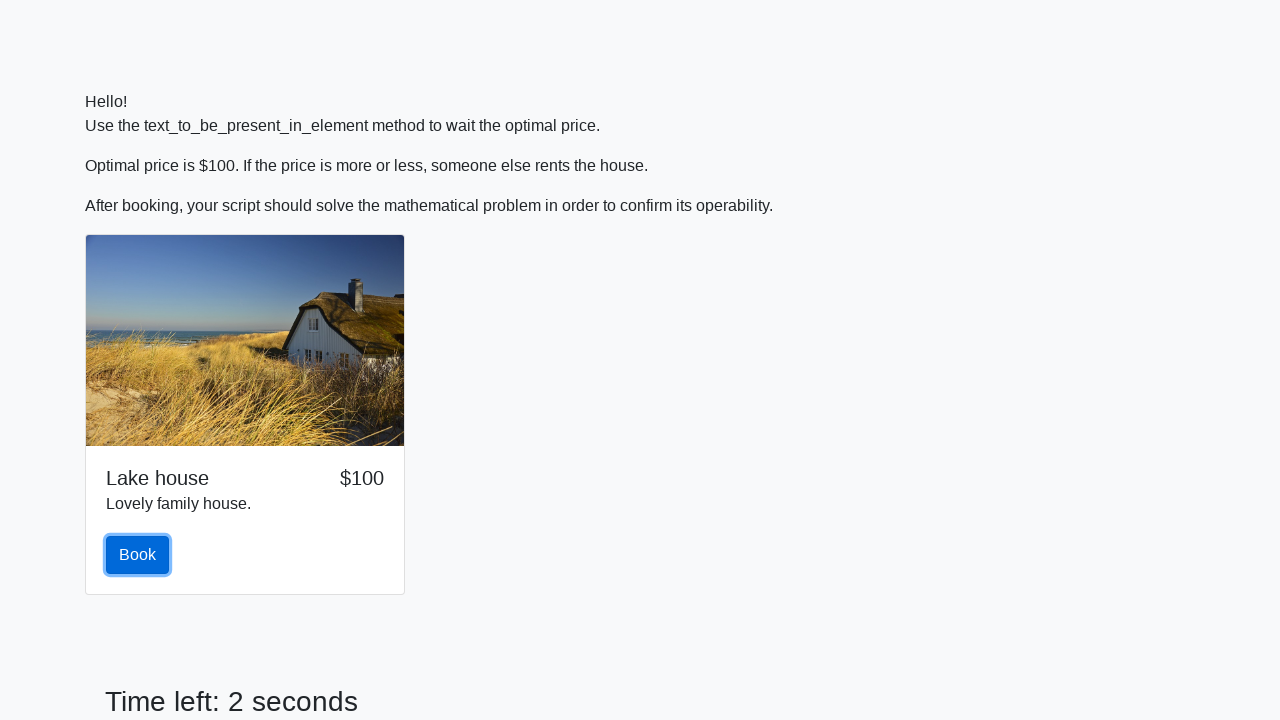

Calculated answer using mathematical expression: 1.5584464614373315
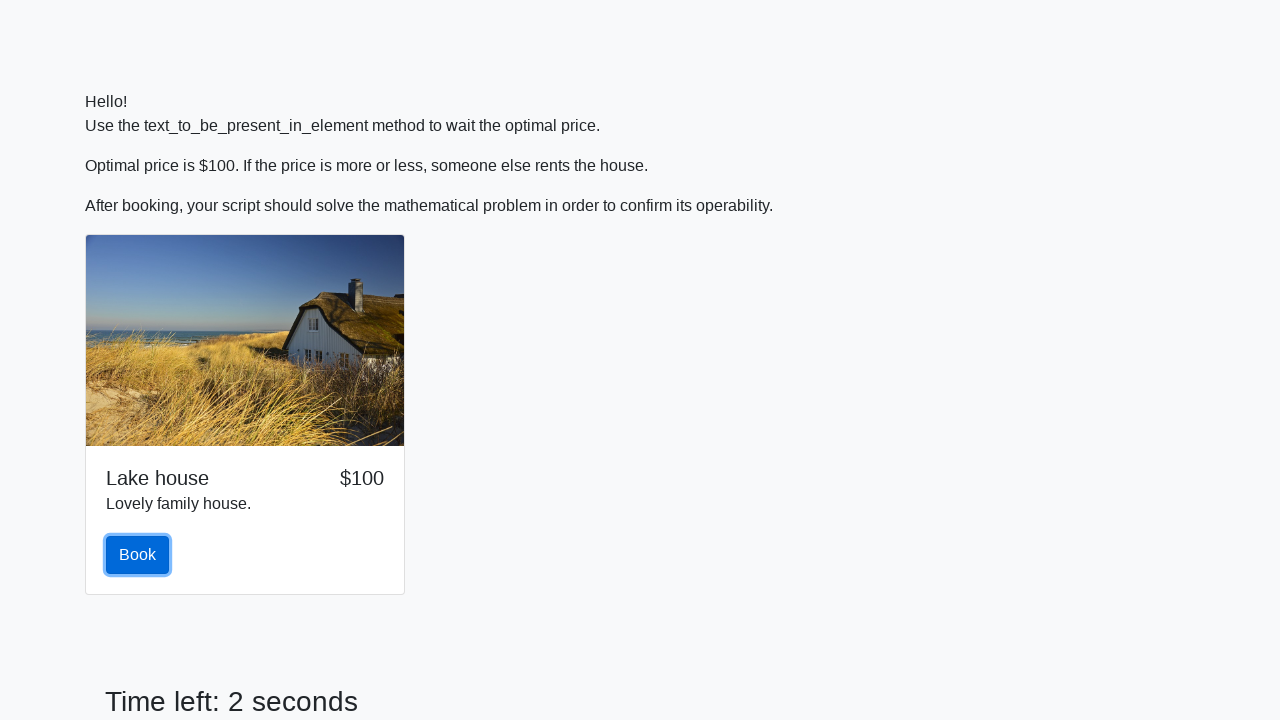

Filled answer field with calculated value on #answer
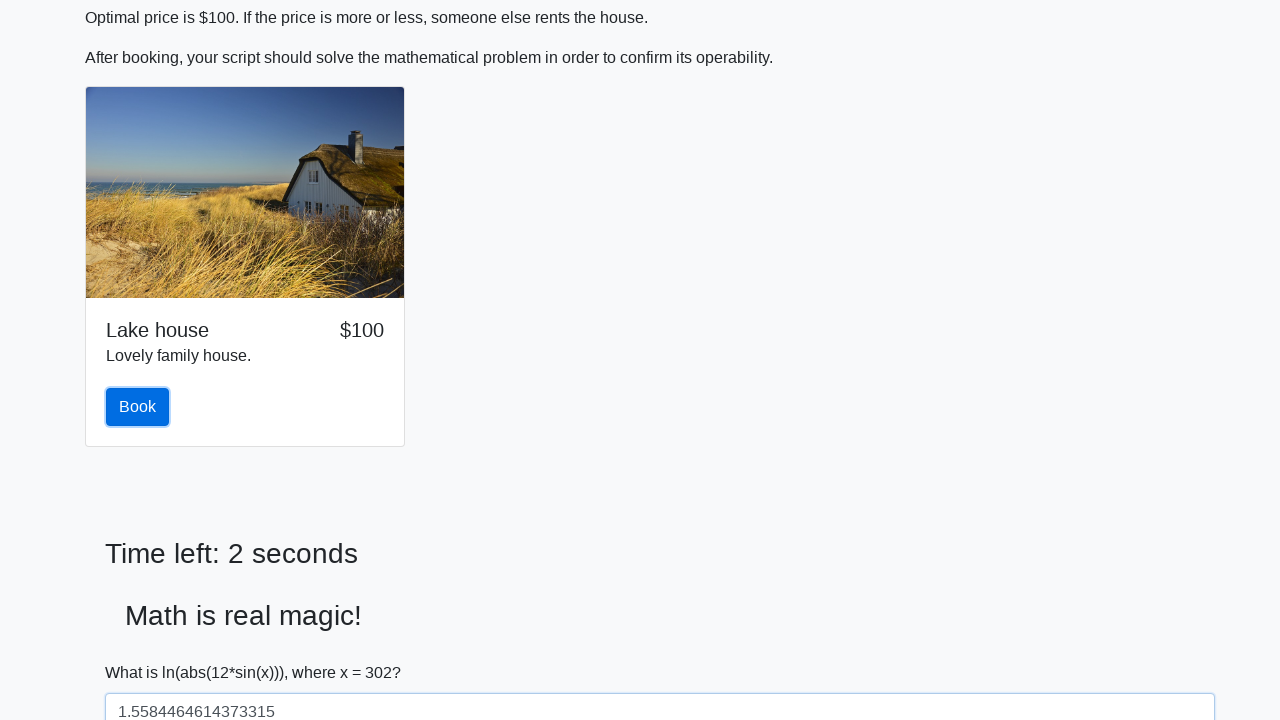

Clicked the solve button to submit answer at (143, 651) on #solve
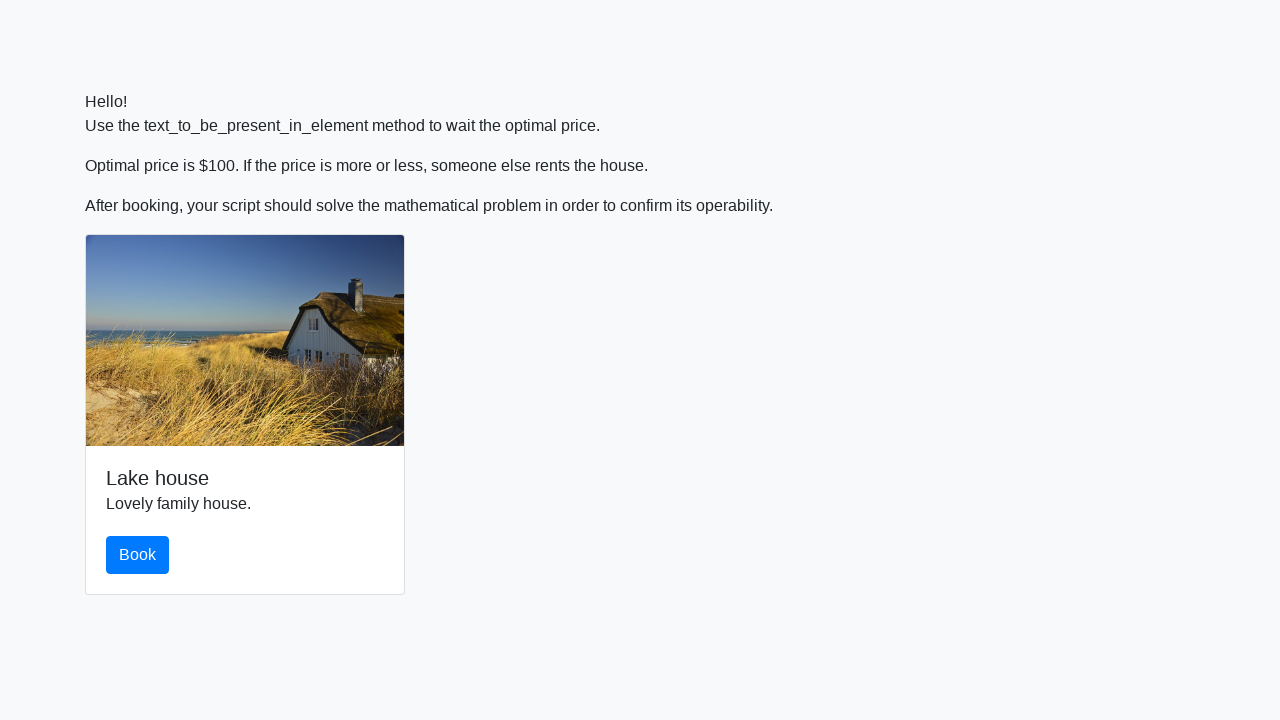

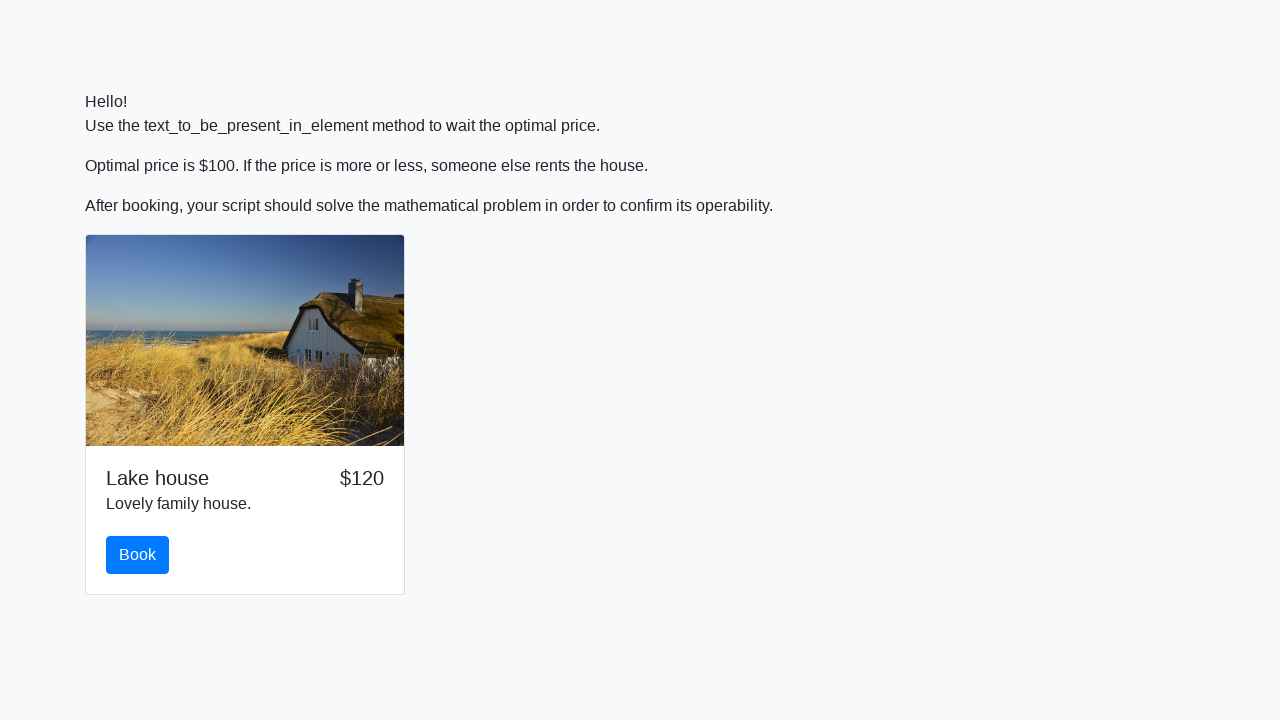